Tests dynamic checkbox visibility by toggling it on and off, then selecting the checkbox

Starting URL: https://v1.training-support.net/selenium/dynamic-controls

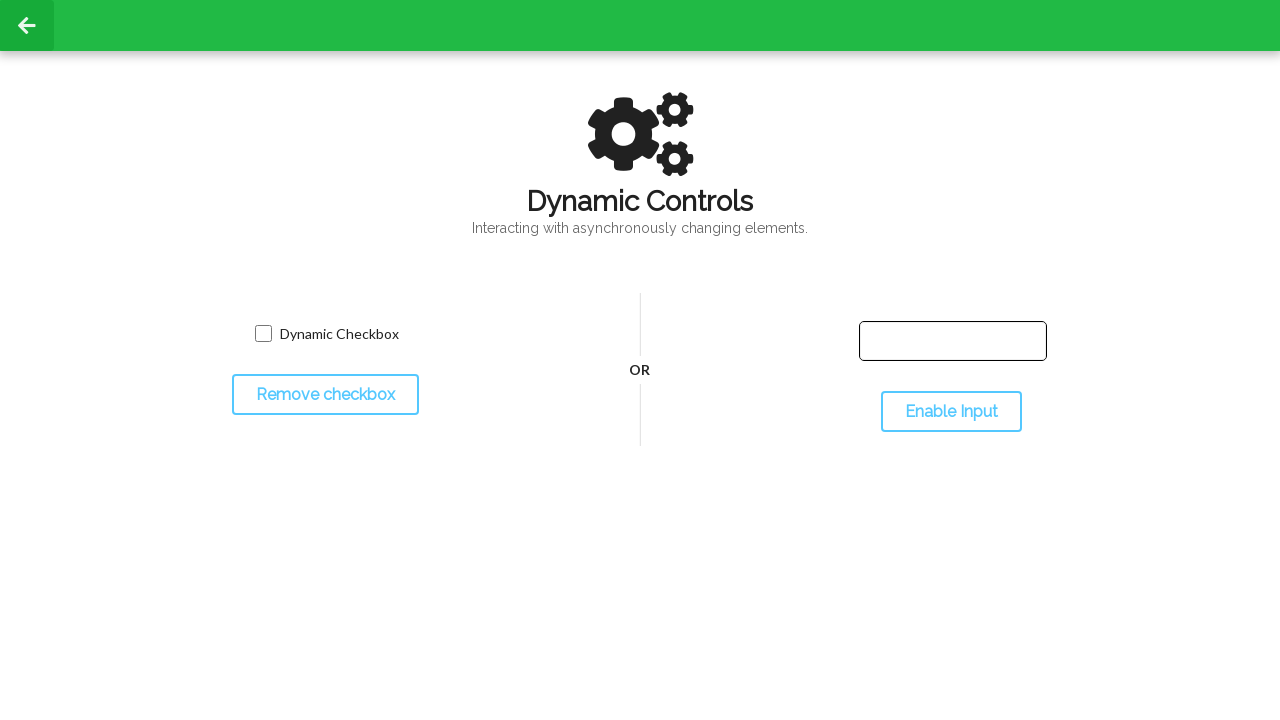

Clicked toggle button to hide checkbox at (325, 395) on #toggleCheckbox
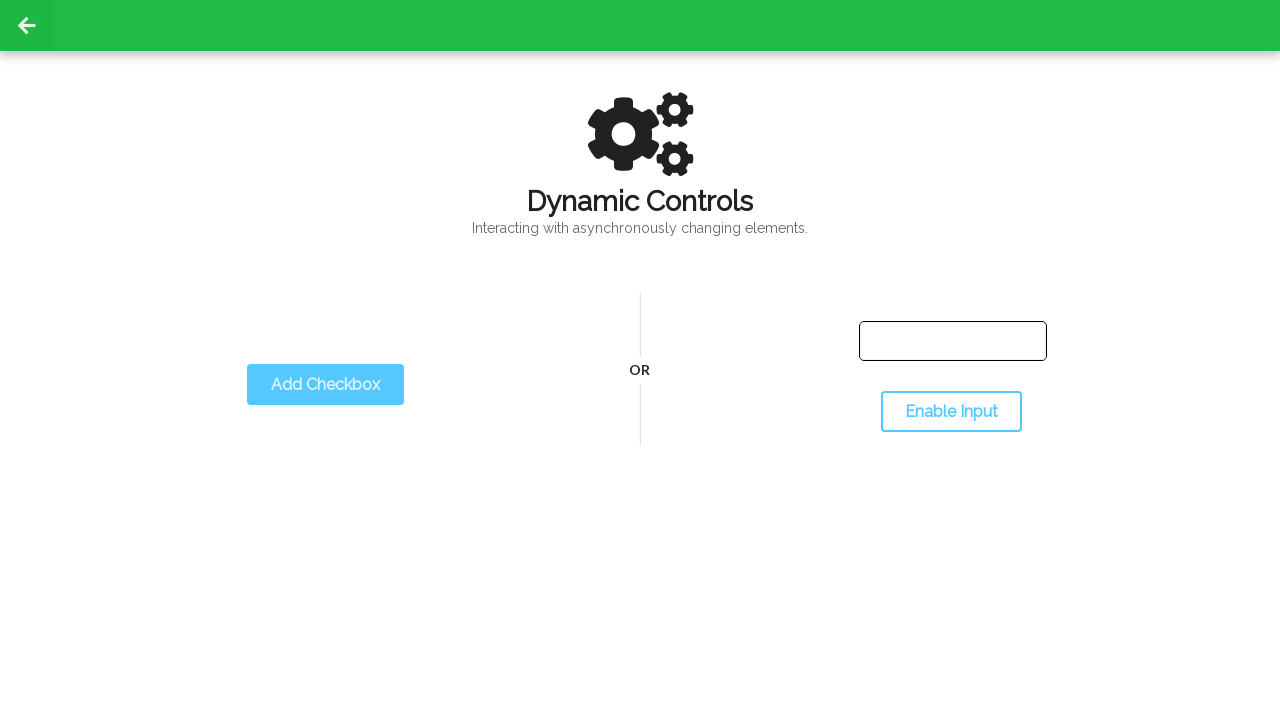

Checkbox disappeared after toggle
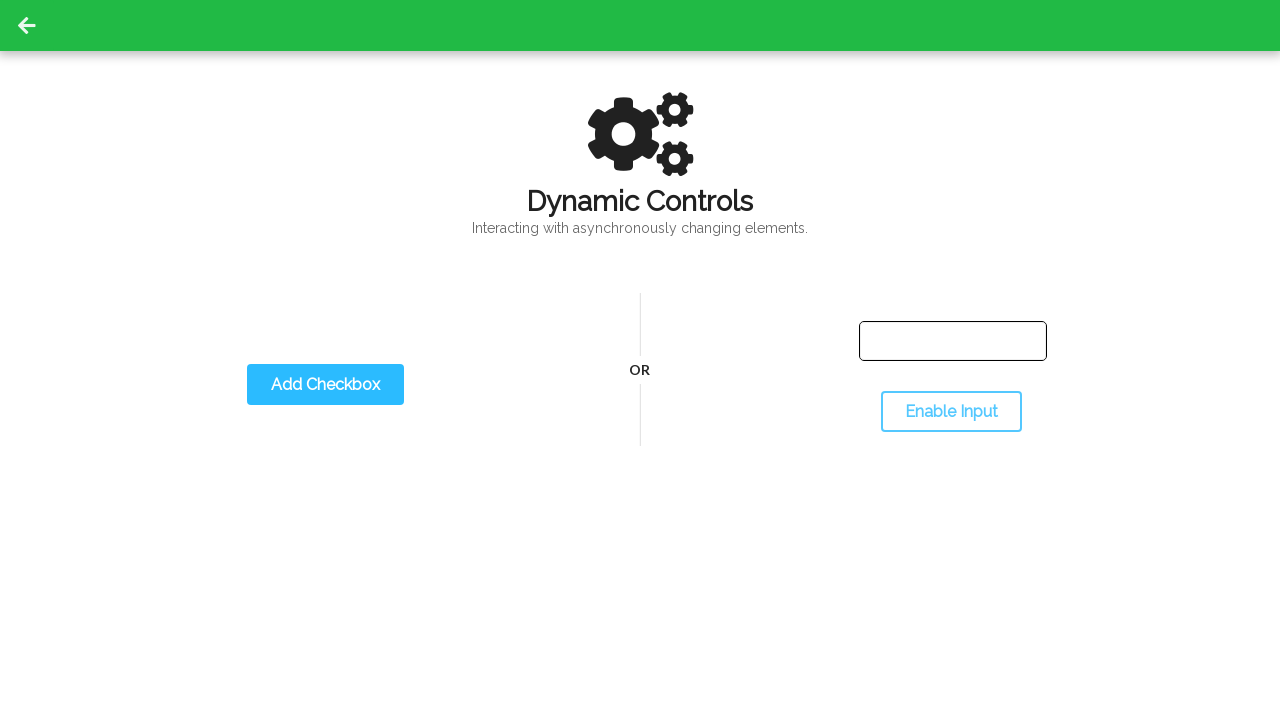

Clicked toggle button to show checkbox again at (325, 385) on #toggleCheckbox
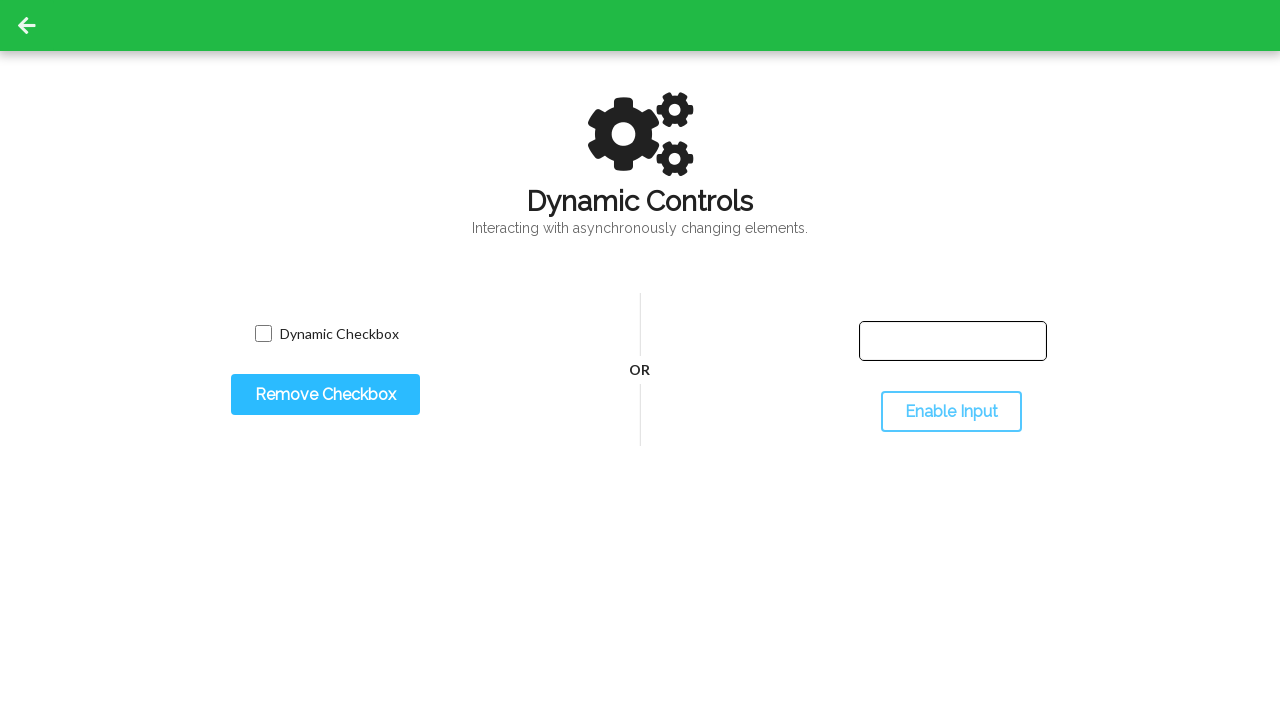

Checkbox reappeared after second toggle
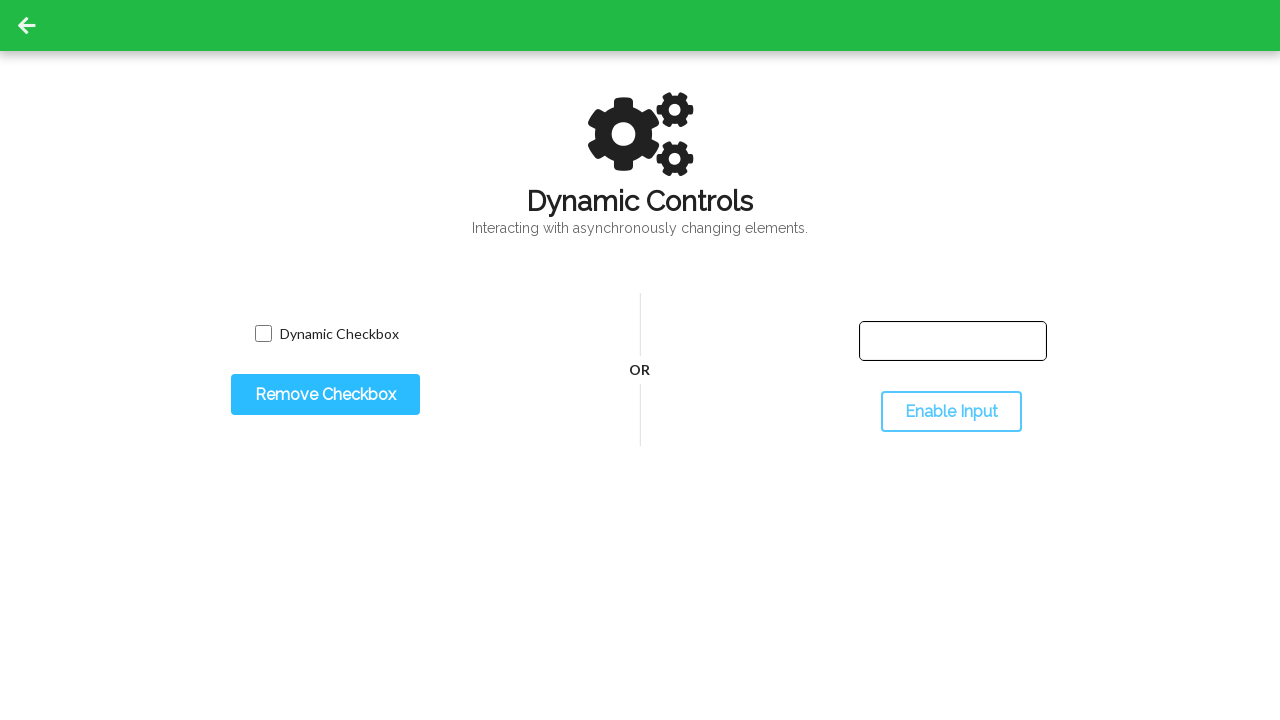

Clicked checkbox to select it at (263, 334) on input.willDisappear
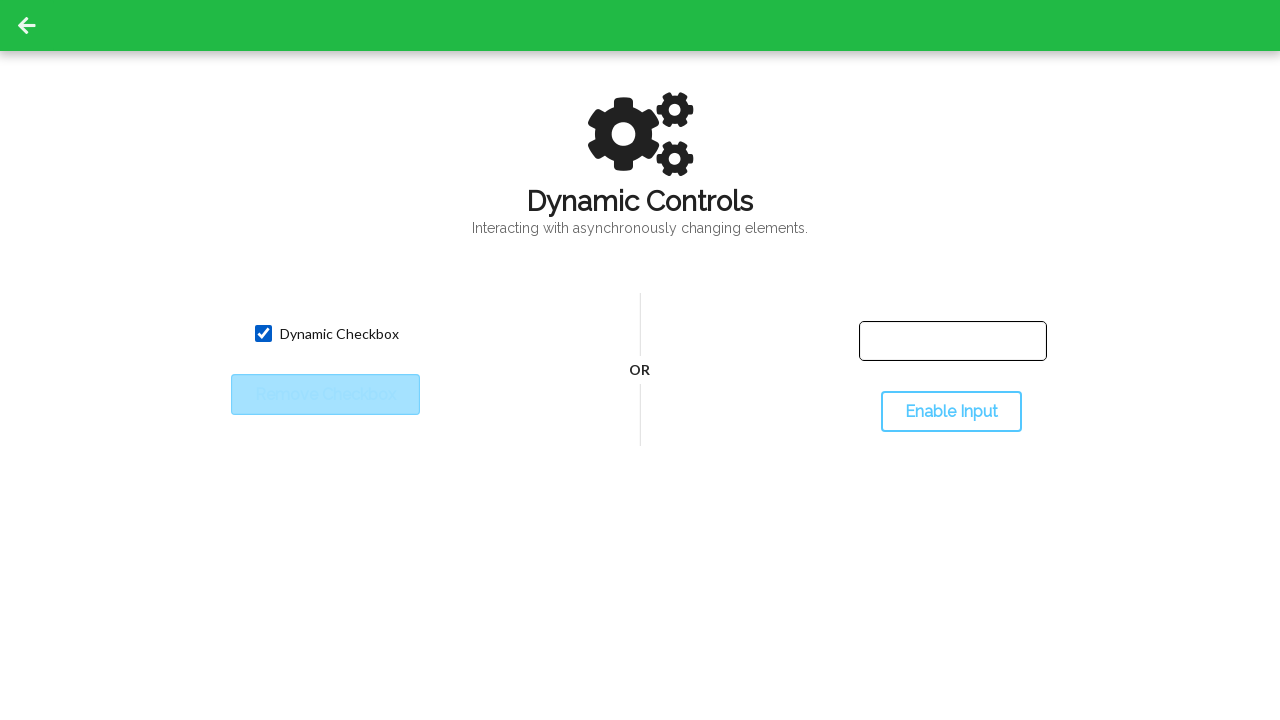

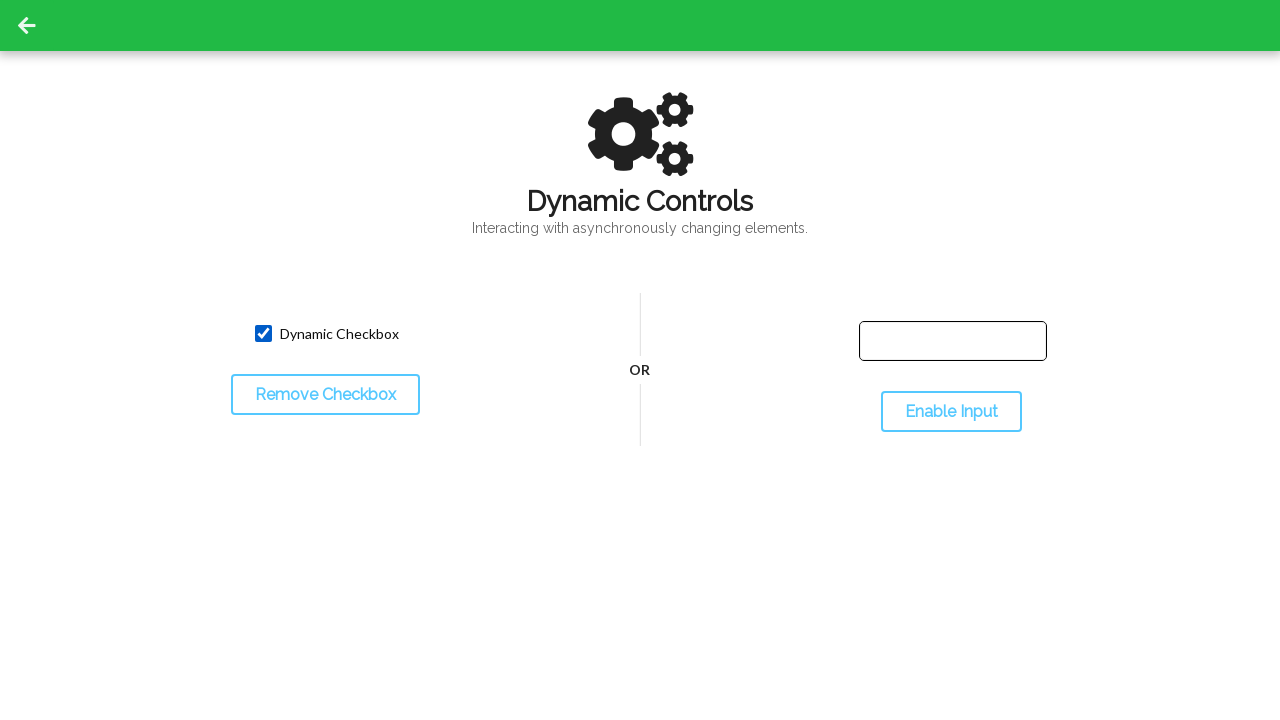